Tests drag and drop functionality by dragging an element from source to target within an iframe

Starting URL: https://jqueryui.com/droppable/

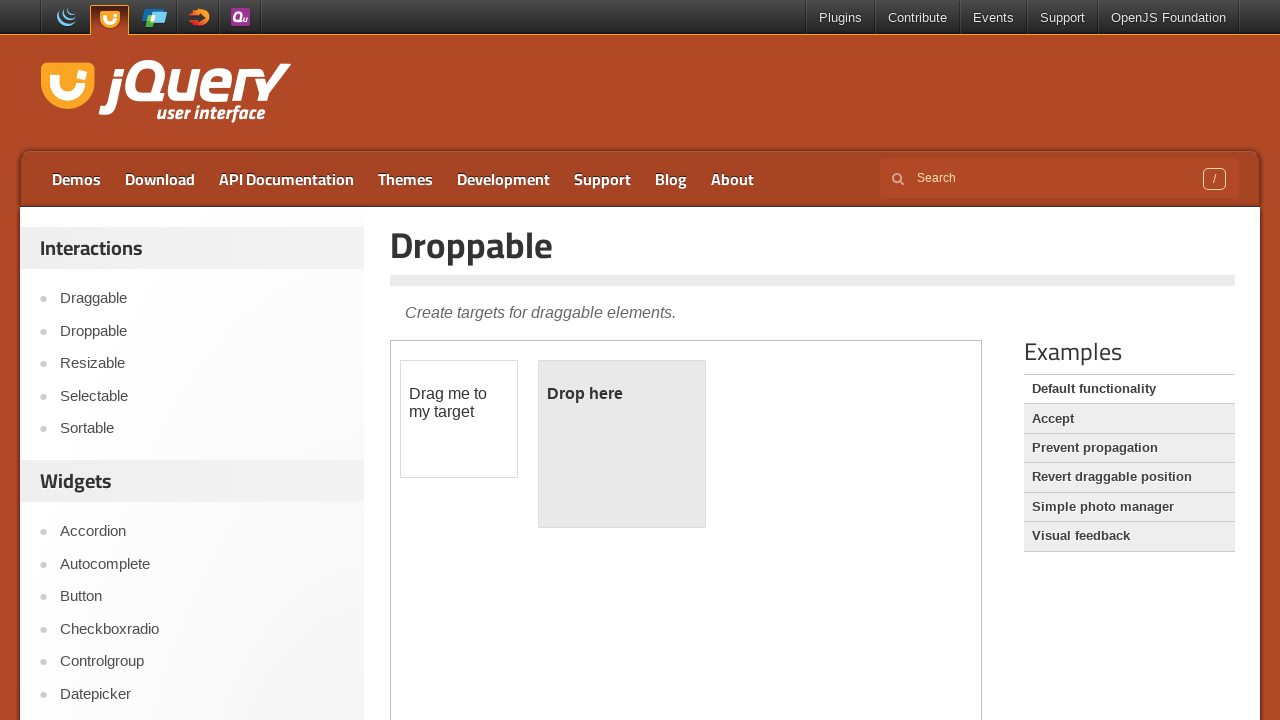

Located the demo iframe for drag and drop test
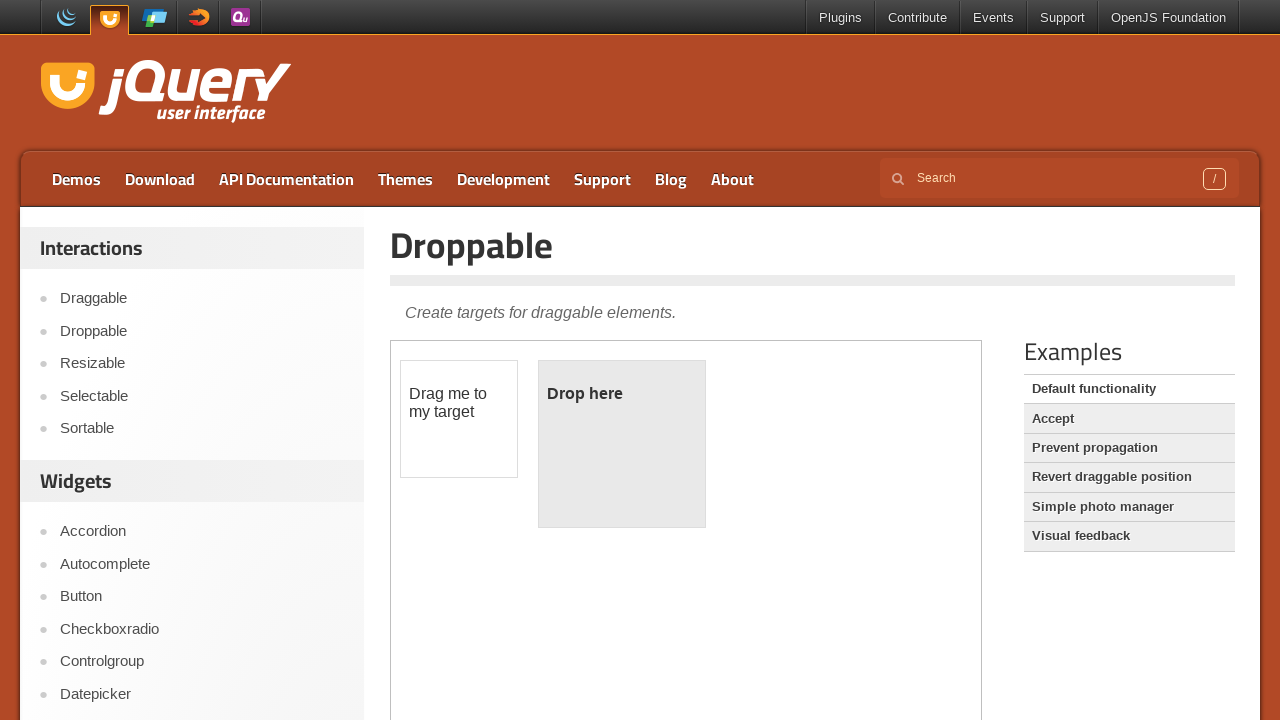

Dragged draggable element to droppable target at (622, 444)
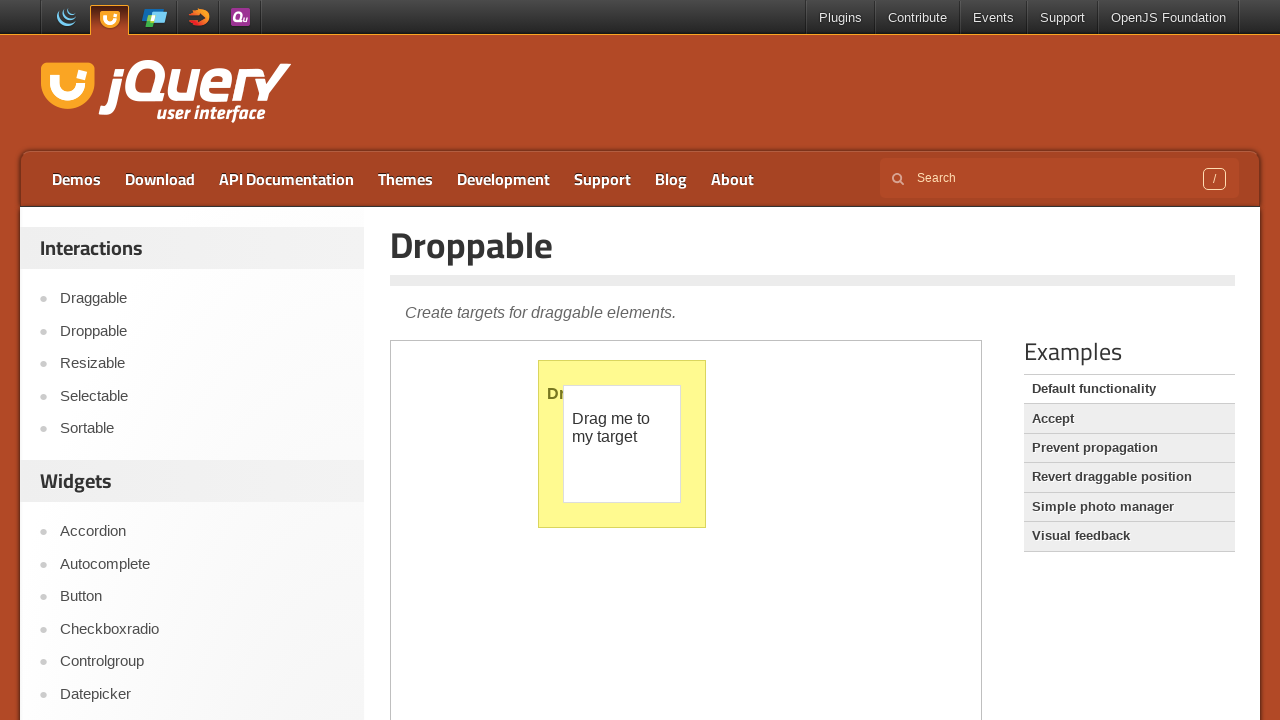

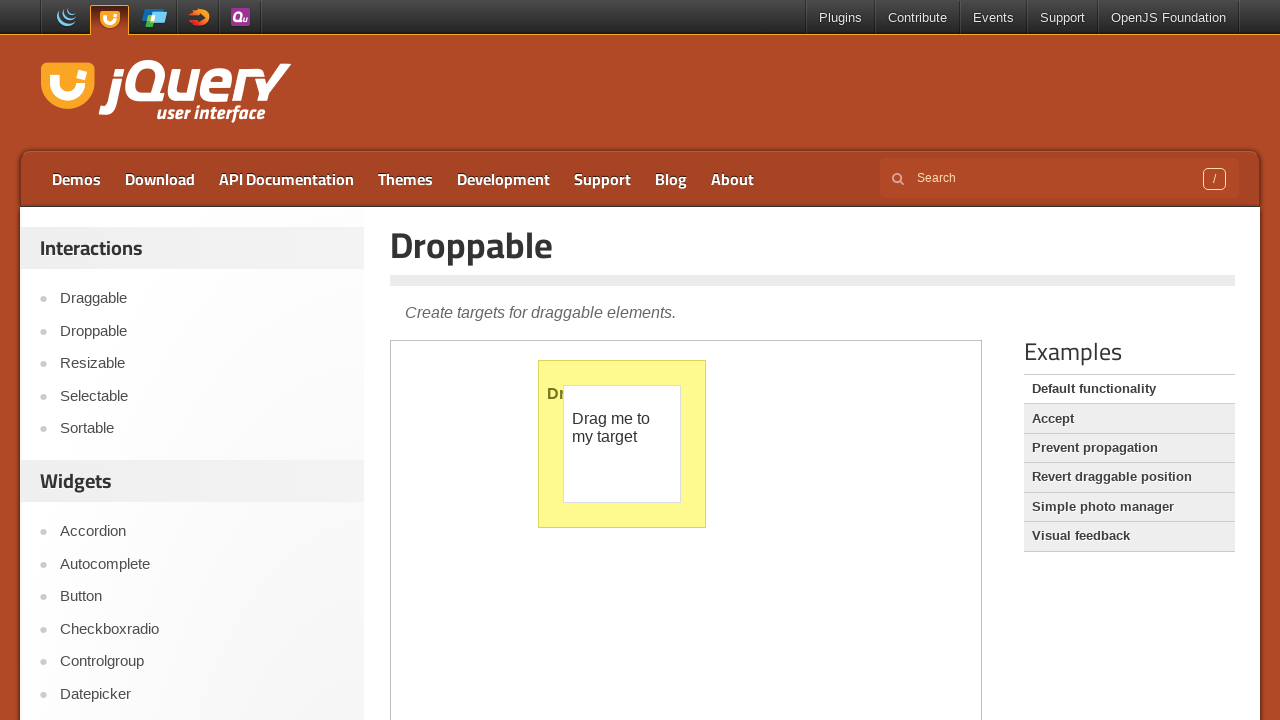